Demonstrates drag-and-drop functionality by dragging element 'box A' and dropping it onto 'box B' on a drag-and-drop test page.

Starting URL: https://crossbrowsertesting.github.io/drag-and-drop

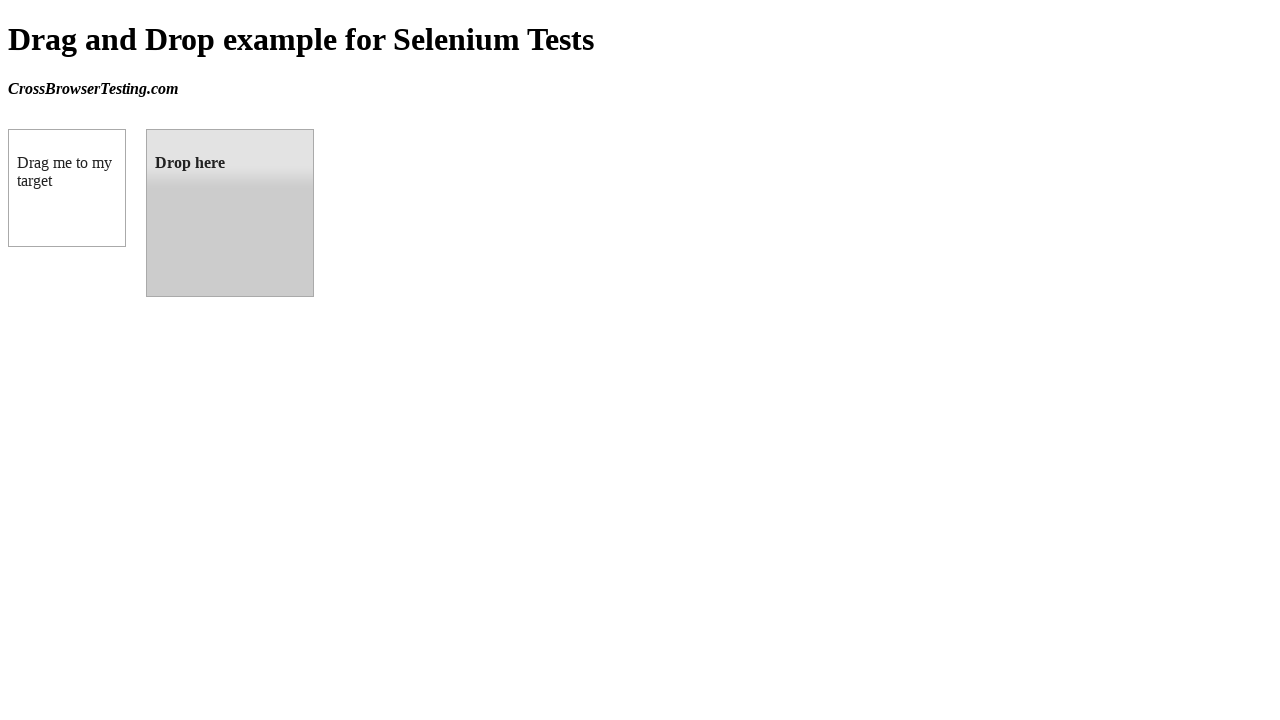

Navigated to drag-and-drop test page
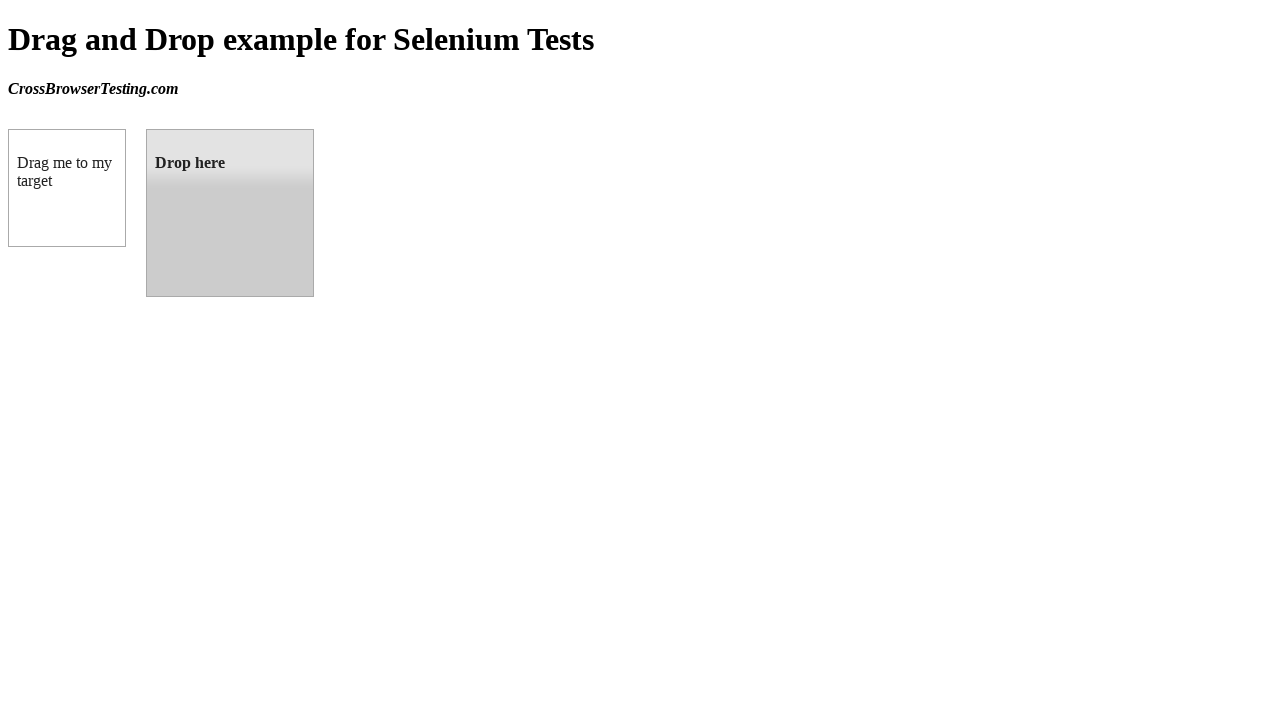

Box A (draggable element) is visible
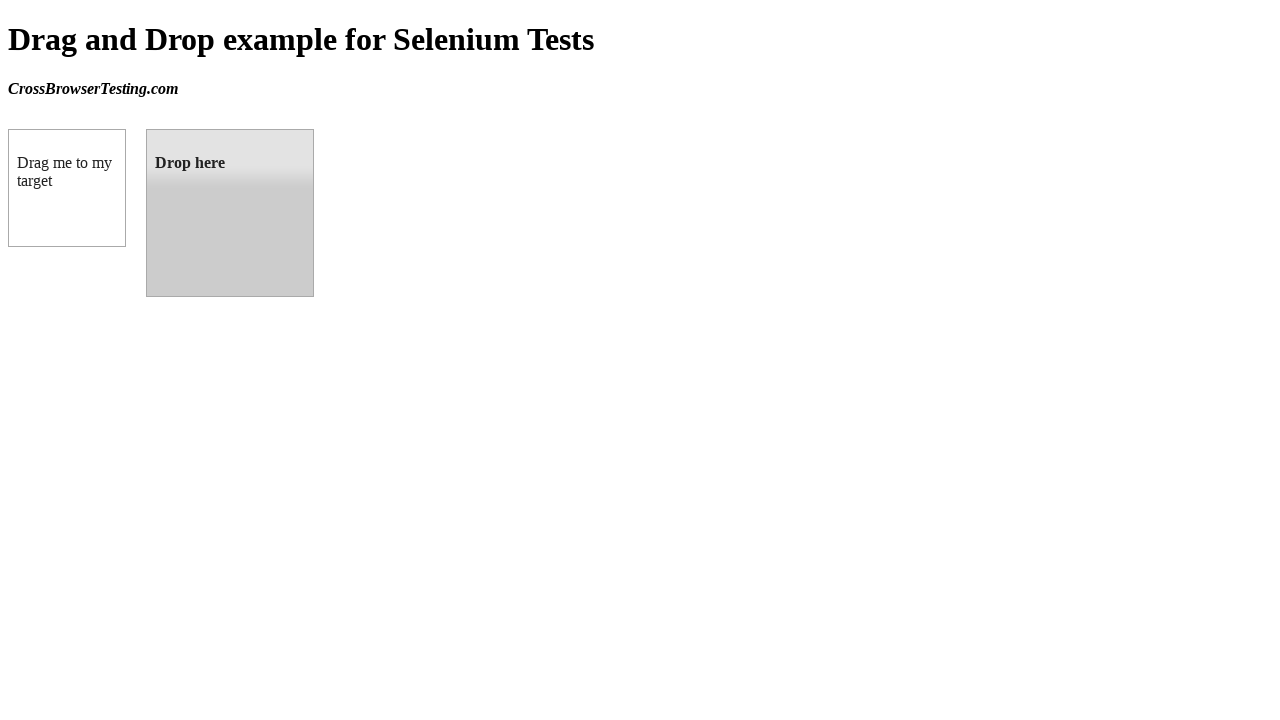

Box B (droppable element) is visible
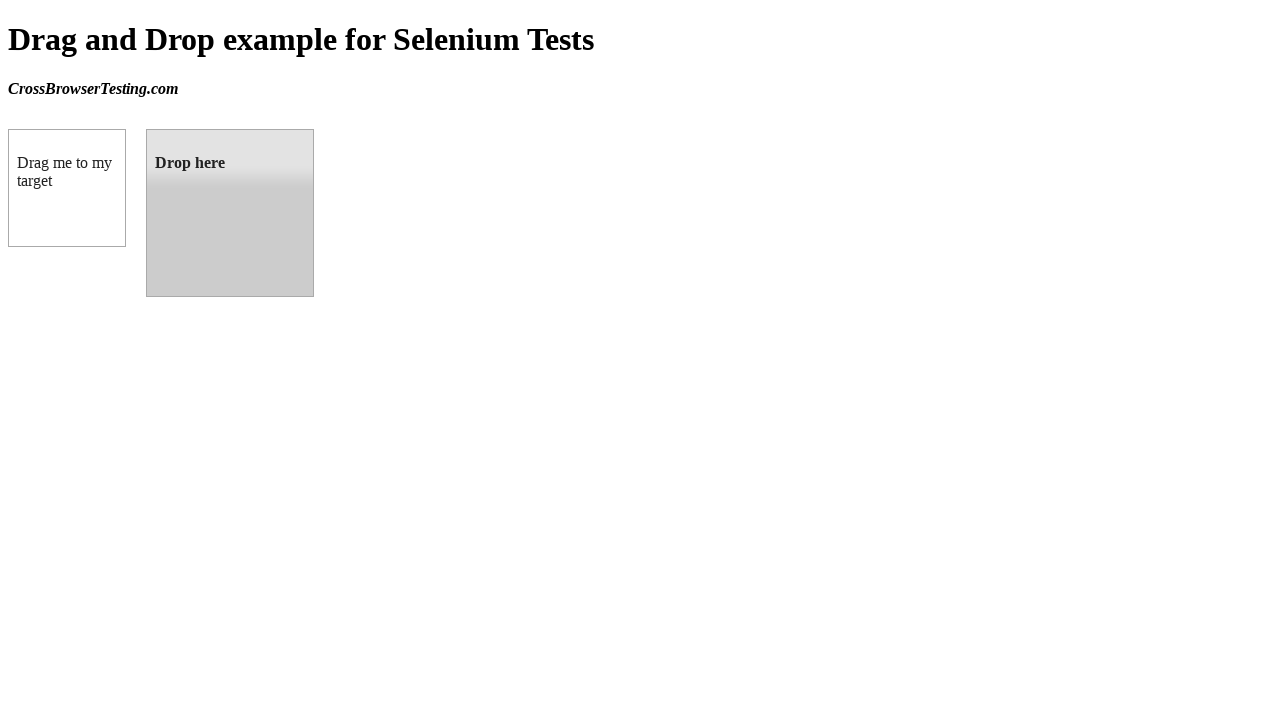

Dragged Box A and dropped it onto Box B at (230, 213)
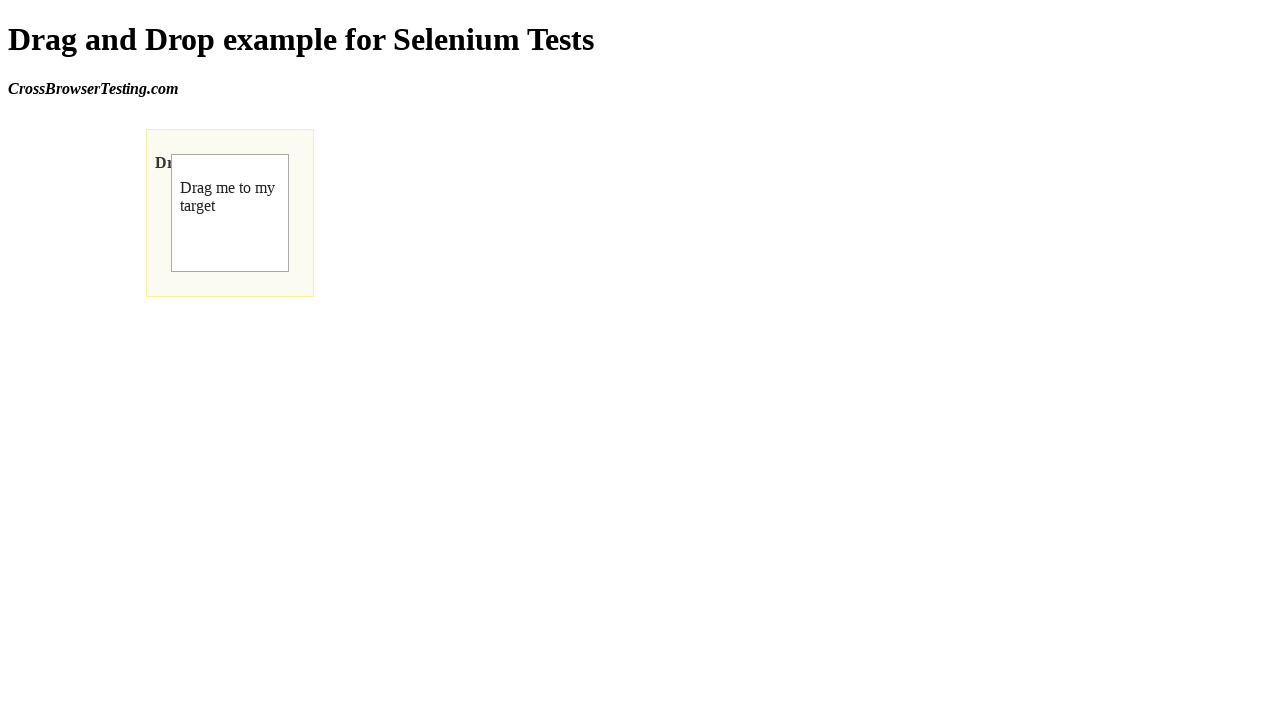

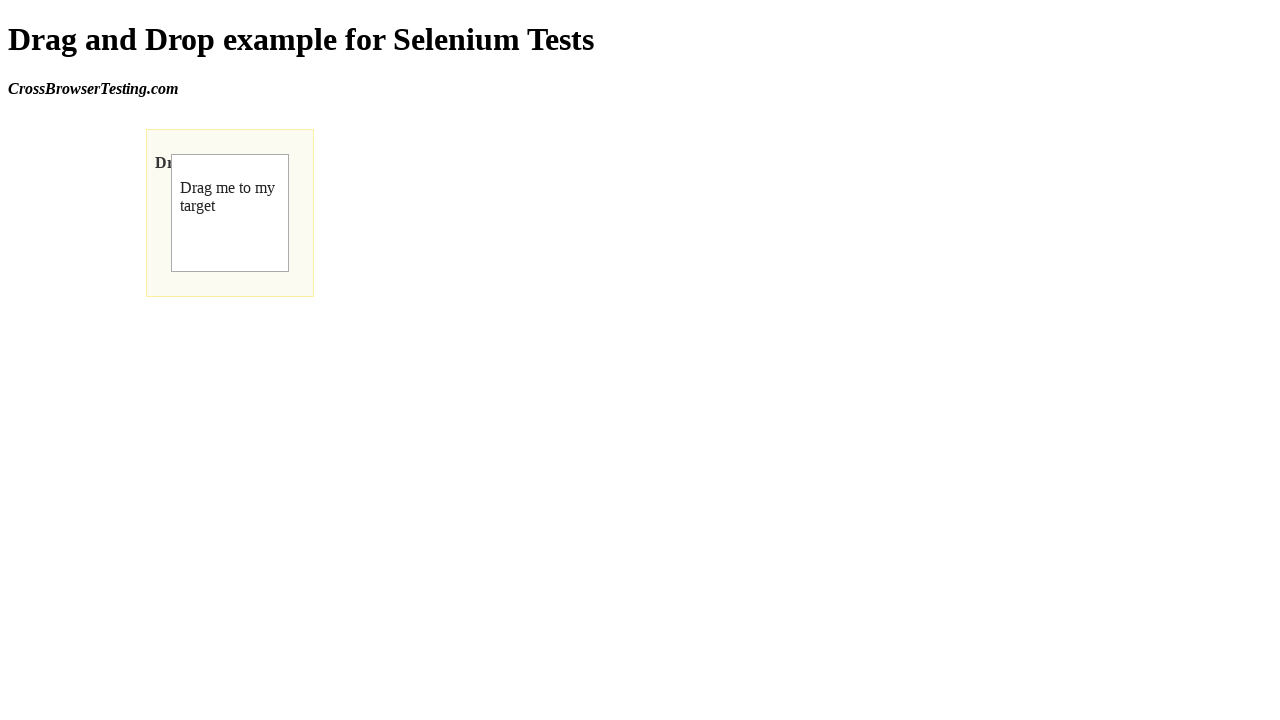